Tests filtering to display only active items and using the browser back button

Starting URL: https://demo.playwright.dev/todomvc

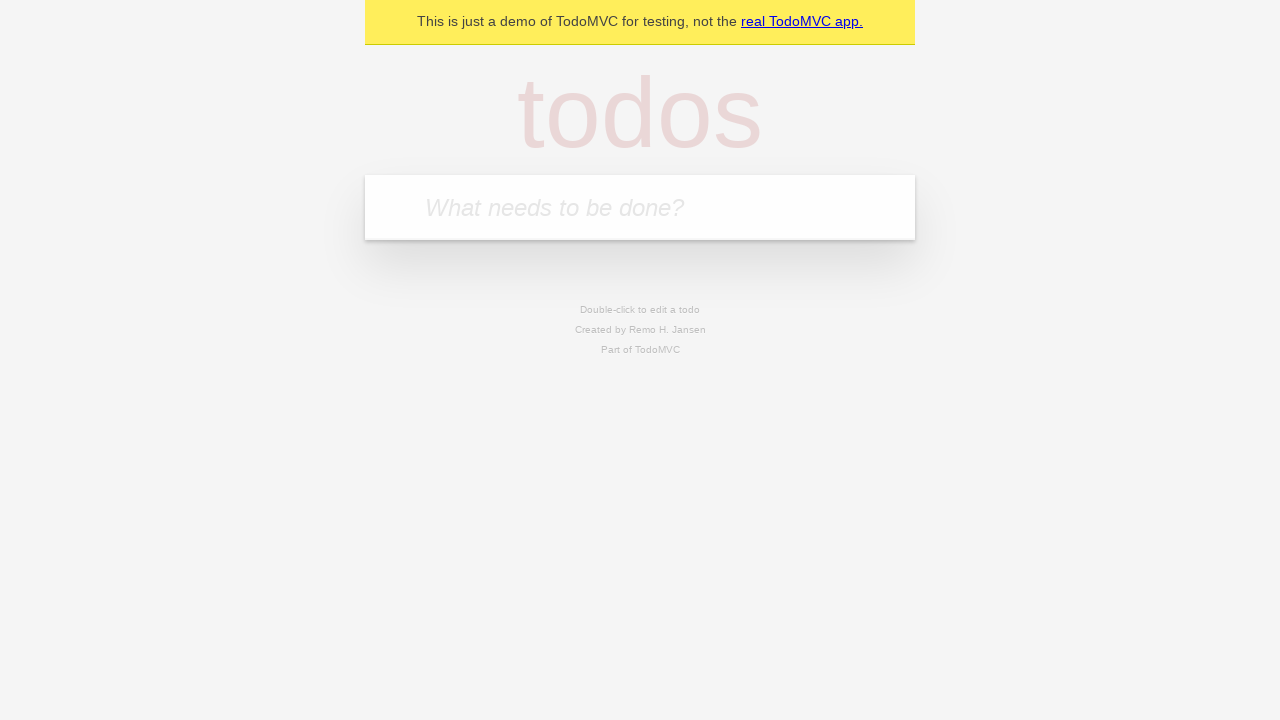

Located todo input field
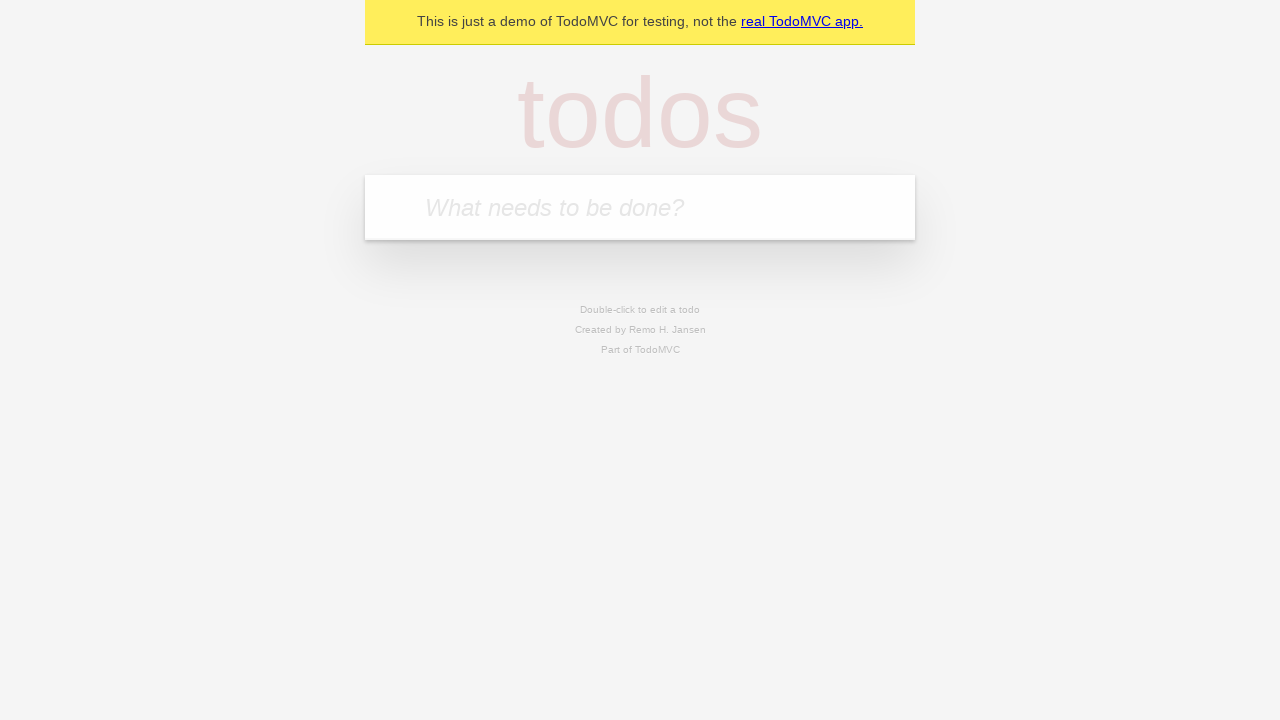

Filled todo input with 'buy some cheese' on internal:attr=[placeholder="What needs to be done?"i]
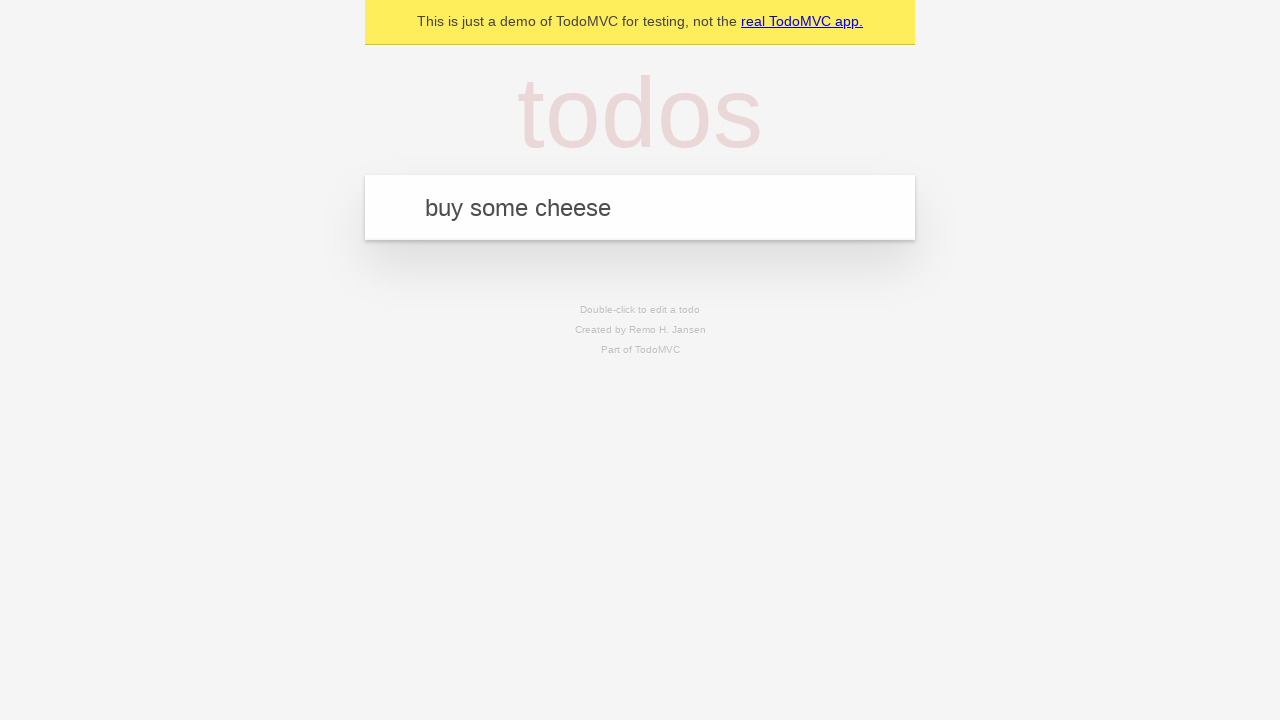

Pressed Enter to create first todo on internal:attr=[placeholder="What needs to be done?"i]
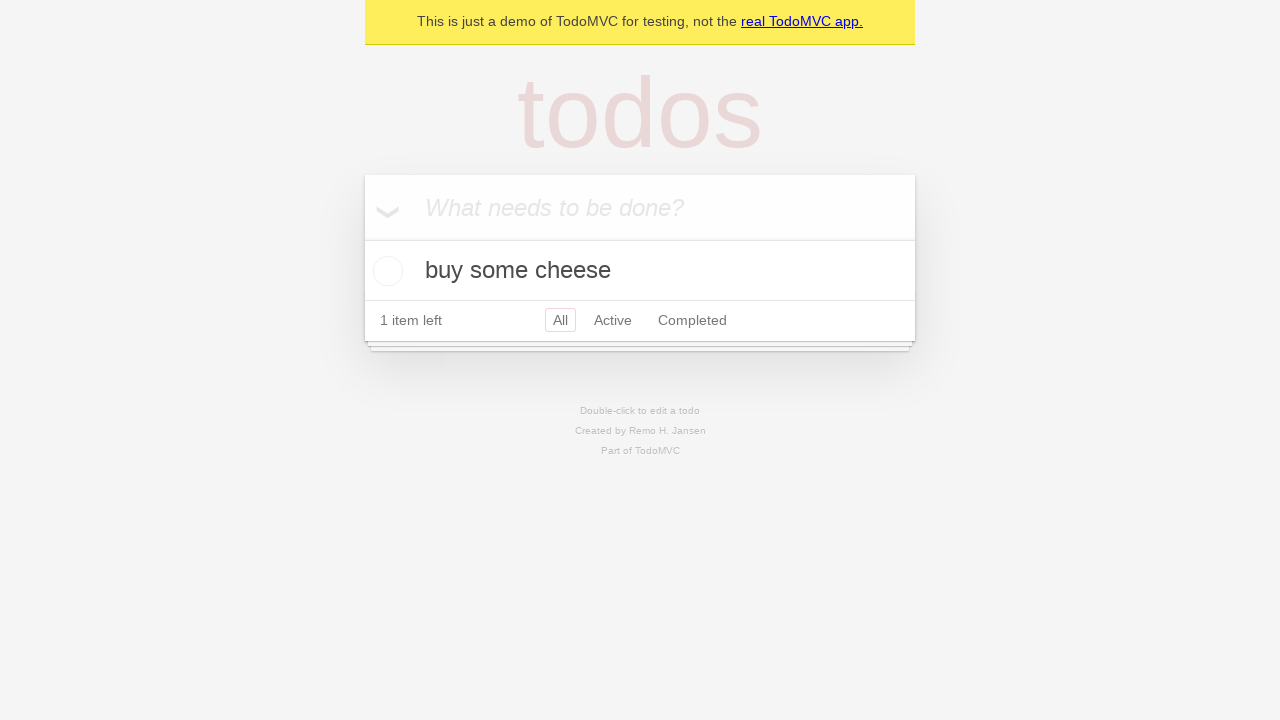

Filled todo input with 'feed the cat' on internal:attr=[placeholder="What needs to be done?"i]
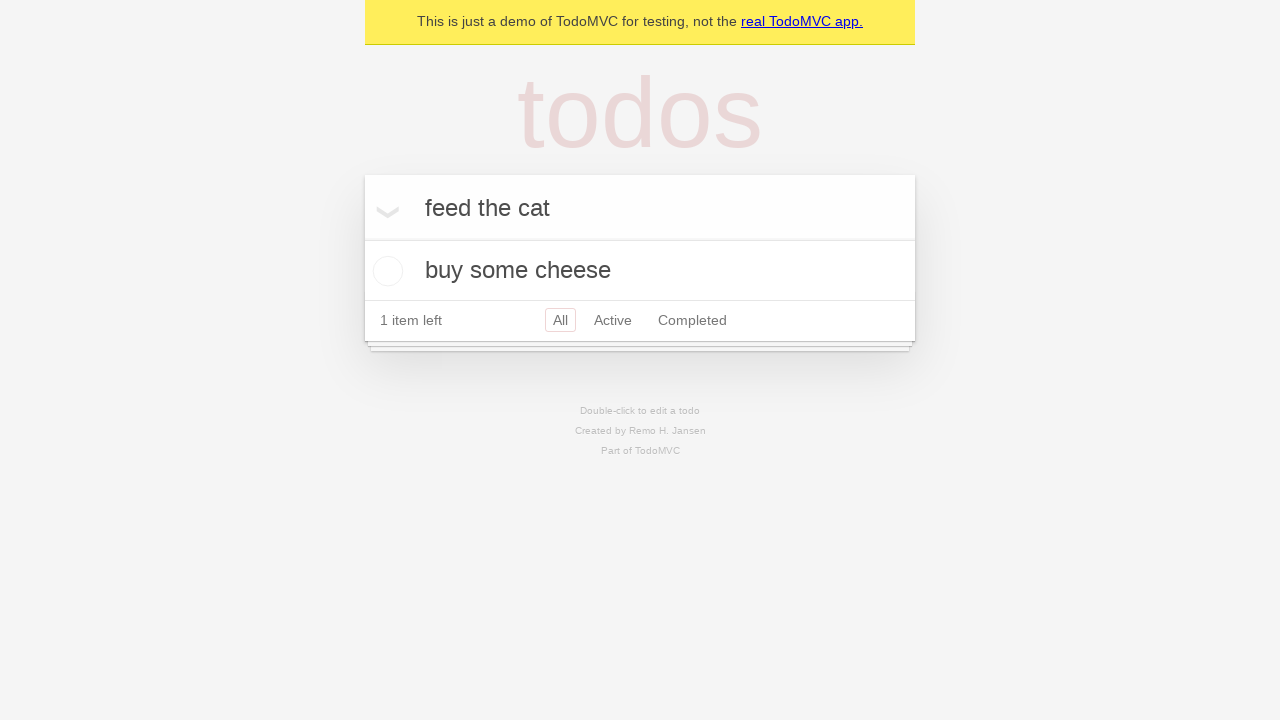

Pressed Enter to create second todo on internal:attr=[placeholder="What needs to be done?"i]
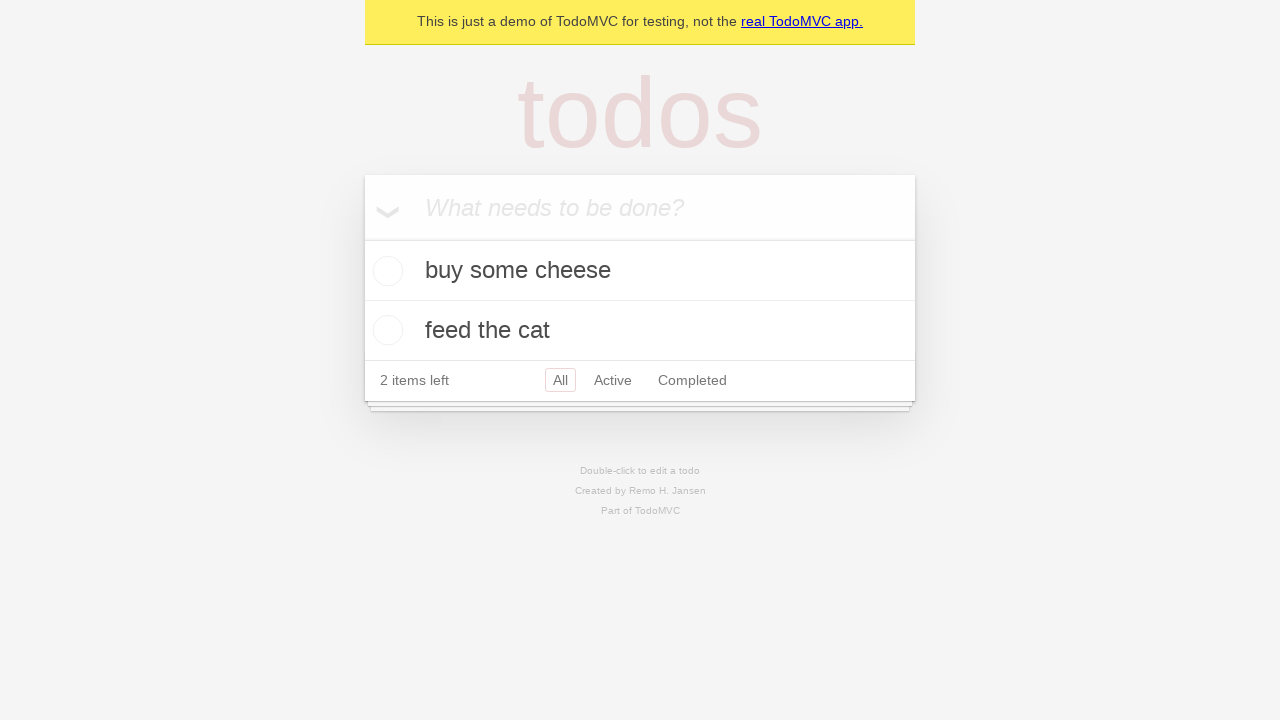

Filled todo input with 'book a doctors appointment' on internal:attr=[placeholder="What needs to be done?"i]
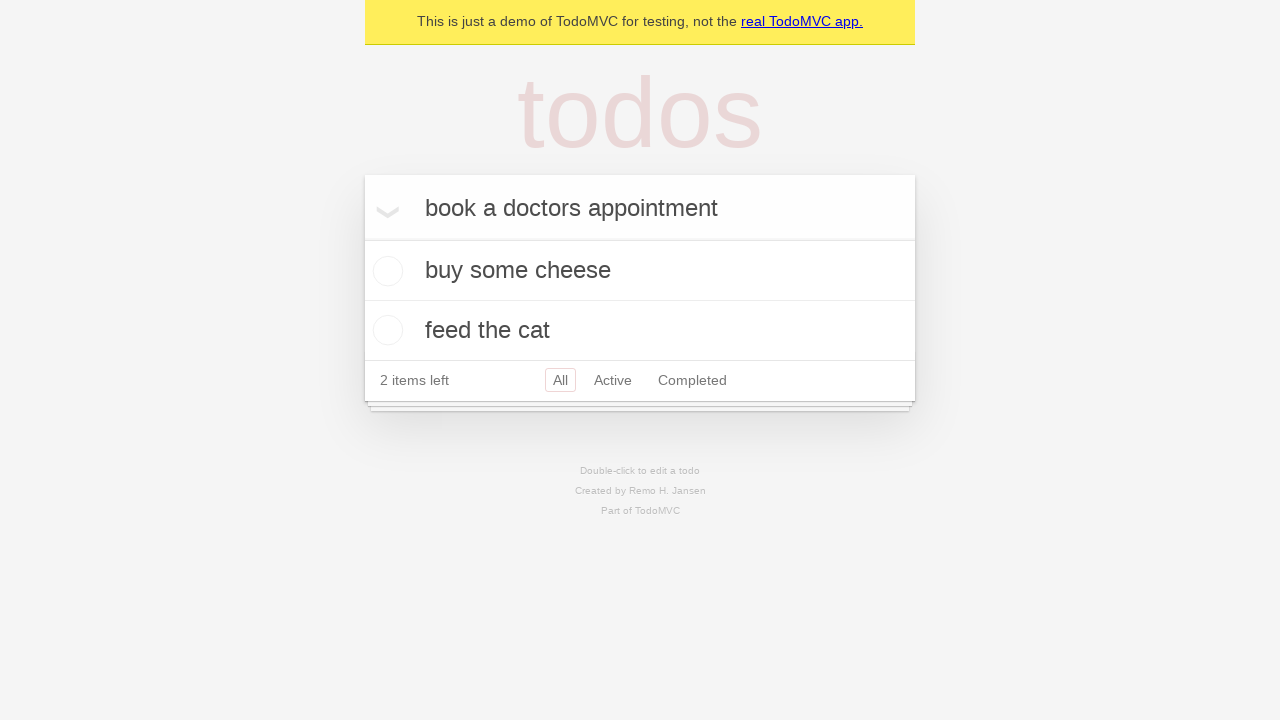

Pressed Enter to create third todo on internal:attr=[placeholder="What needs to be done?"i]
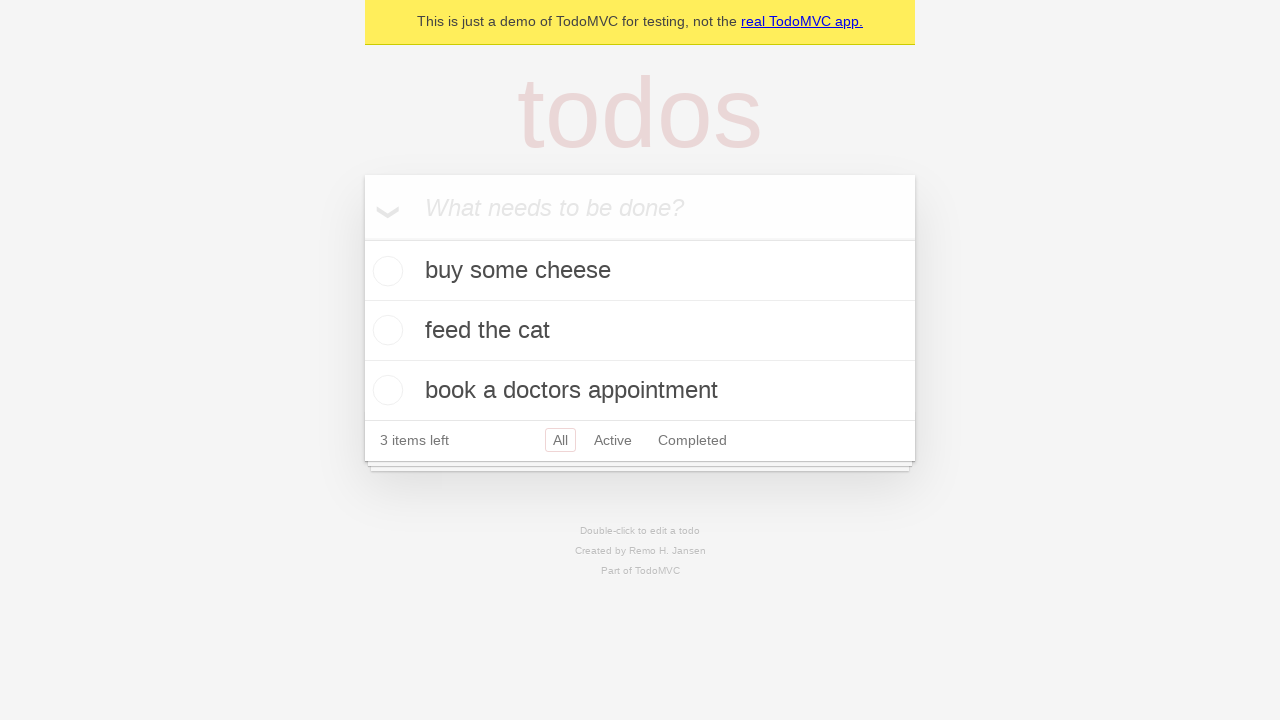

Waited for all 3 todos to be created
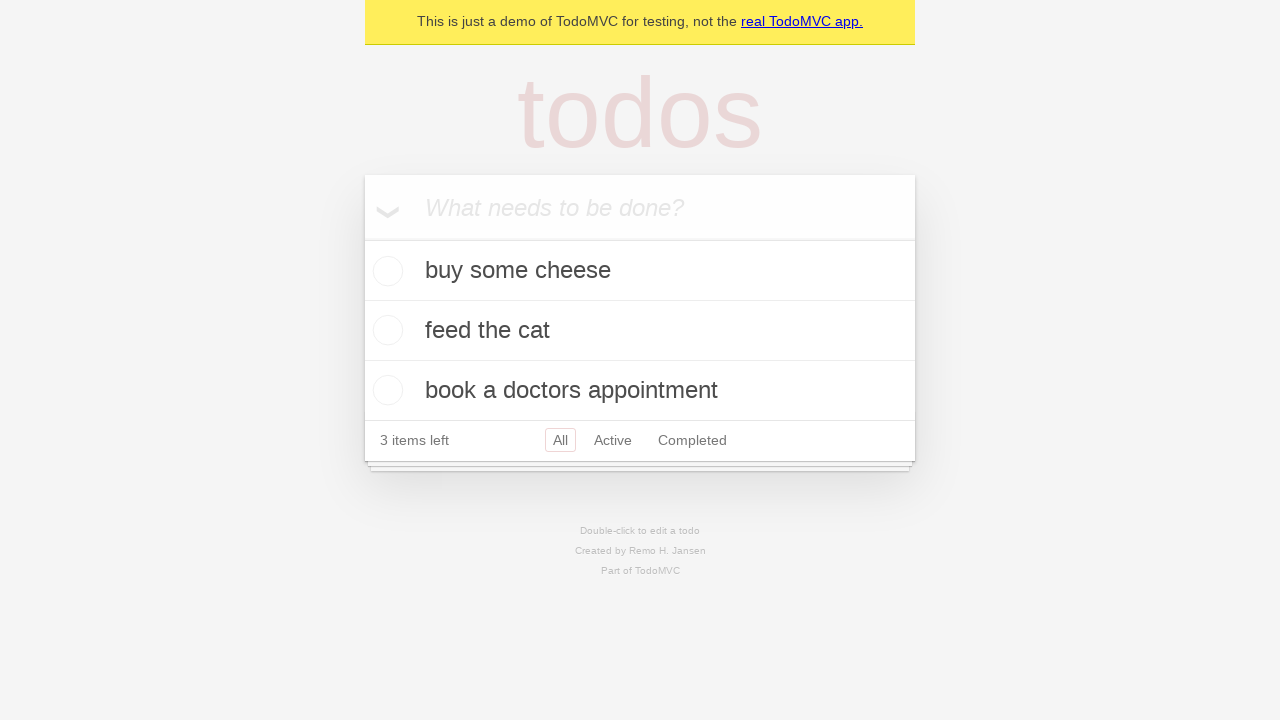

Checked the second todo item 'feed the cat' at (385, 330) on internal:testid=[data-testid="todo-item"s] >> nth=1 >> internal:role=checkbox
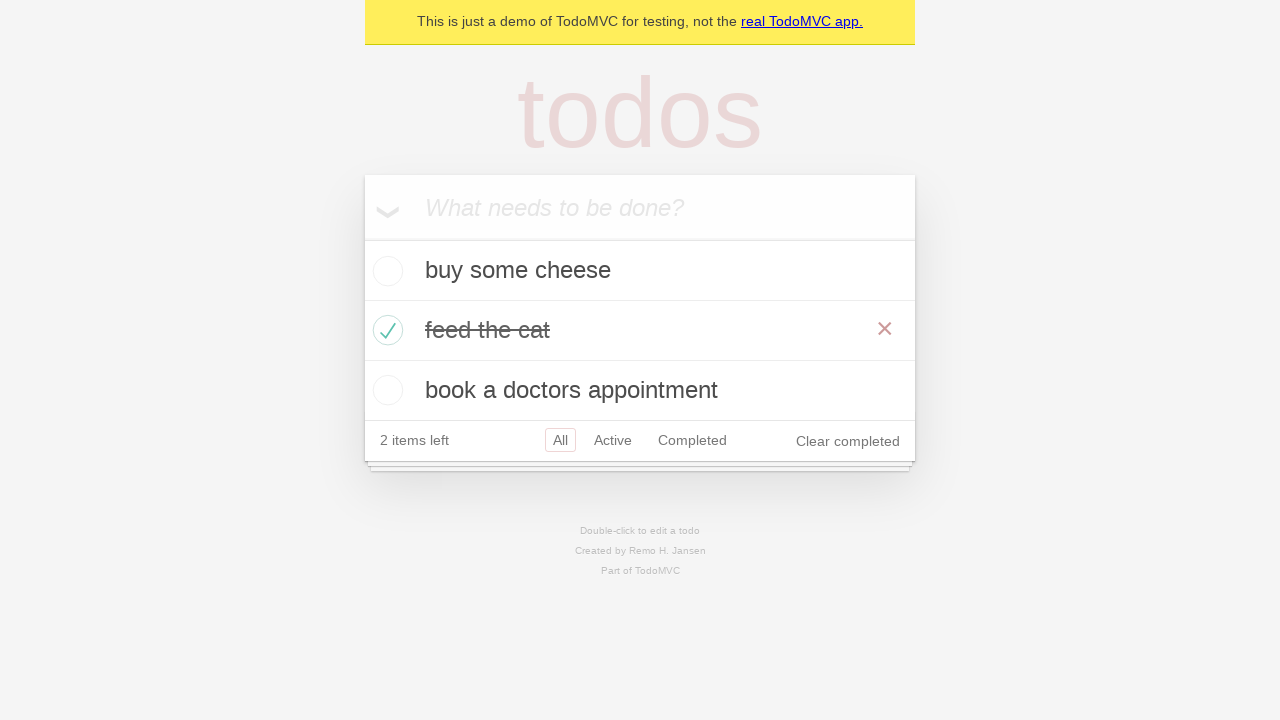

Clicked 'All' filter link at (560, 440) on internal:role=link[name="All"i]
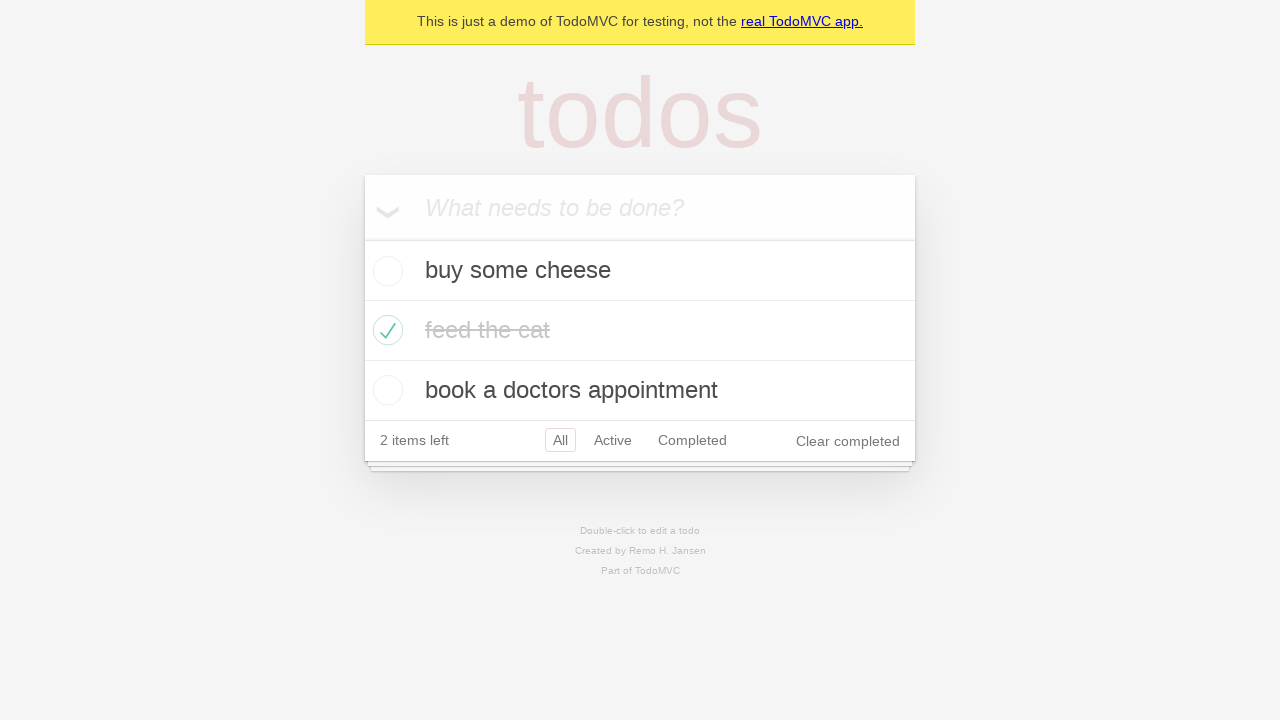

Clicked 'Active' filter link to display only active items at (613, 440) on internal:role=link[name="Active"i]
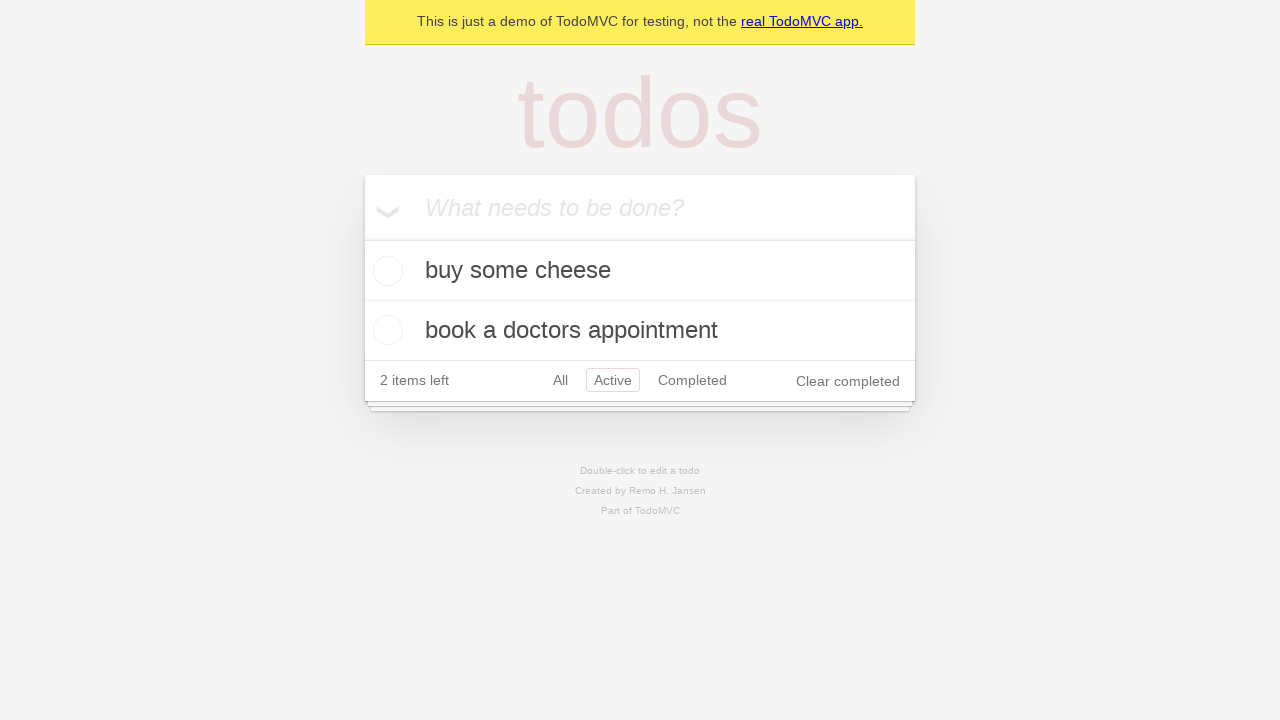

Clicked 'Completed' filter link to display only completed items at (692, 380) on internal:role=link[name="Completed"i]
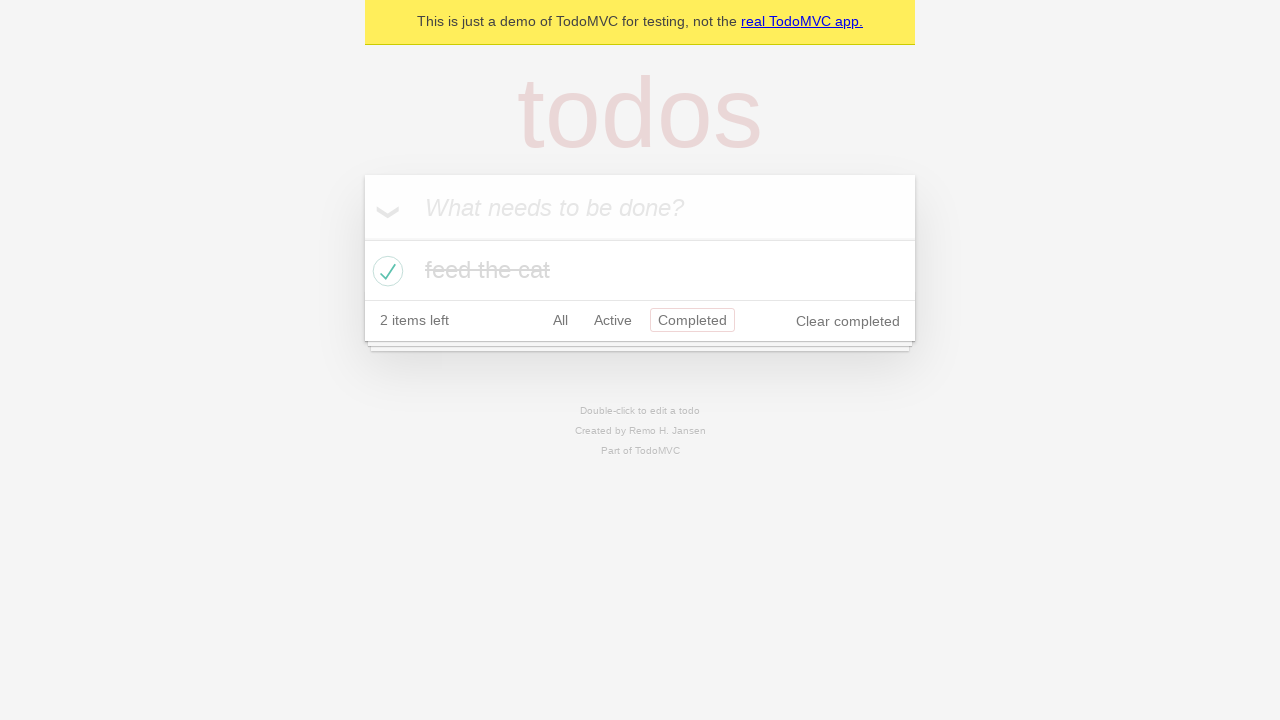

Used browser back button to navigate back from Completed filter
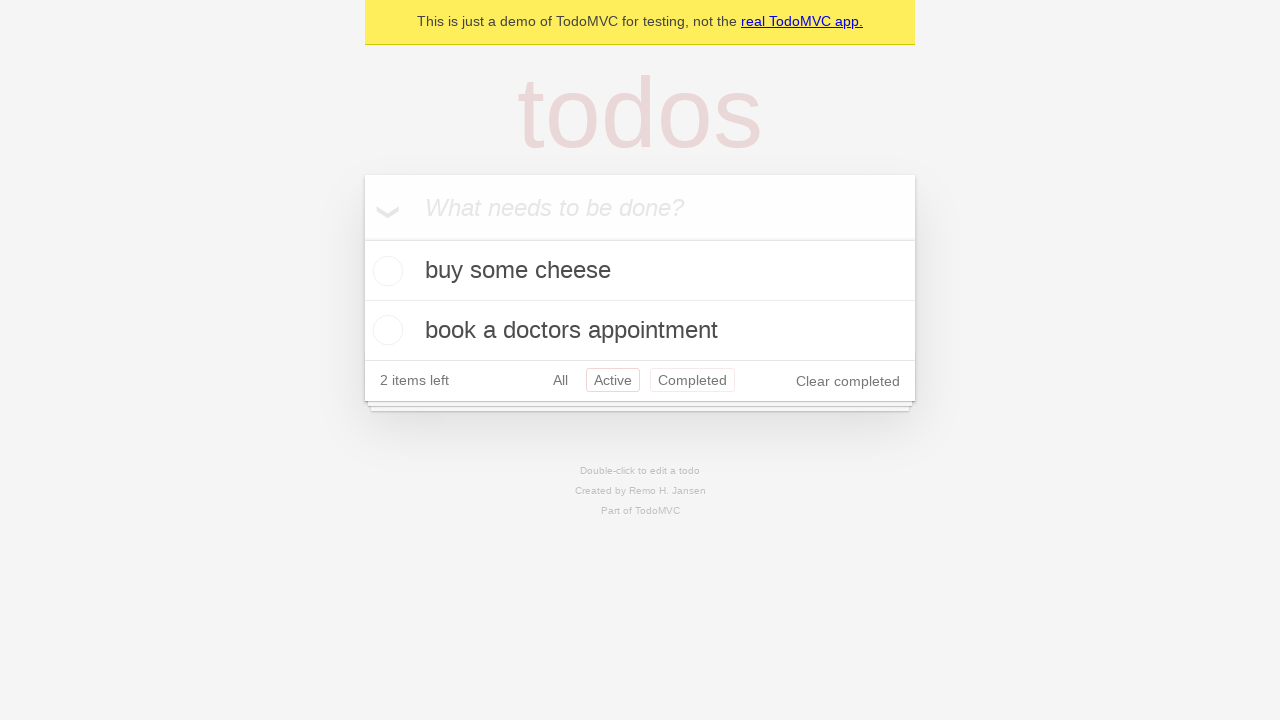

Used browser back button again to navigate back from Active filter
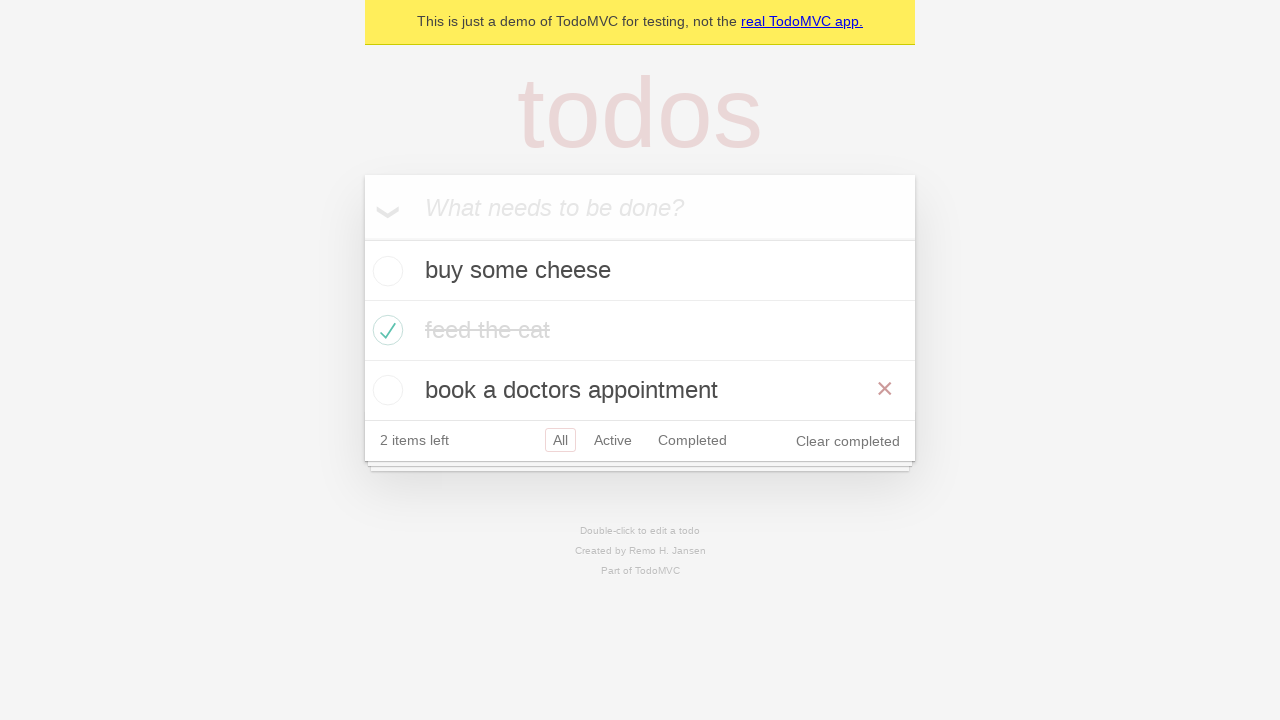

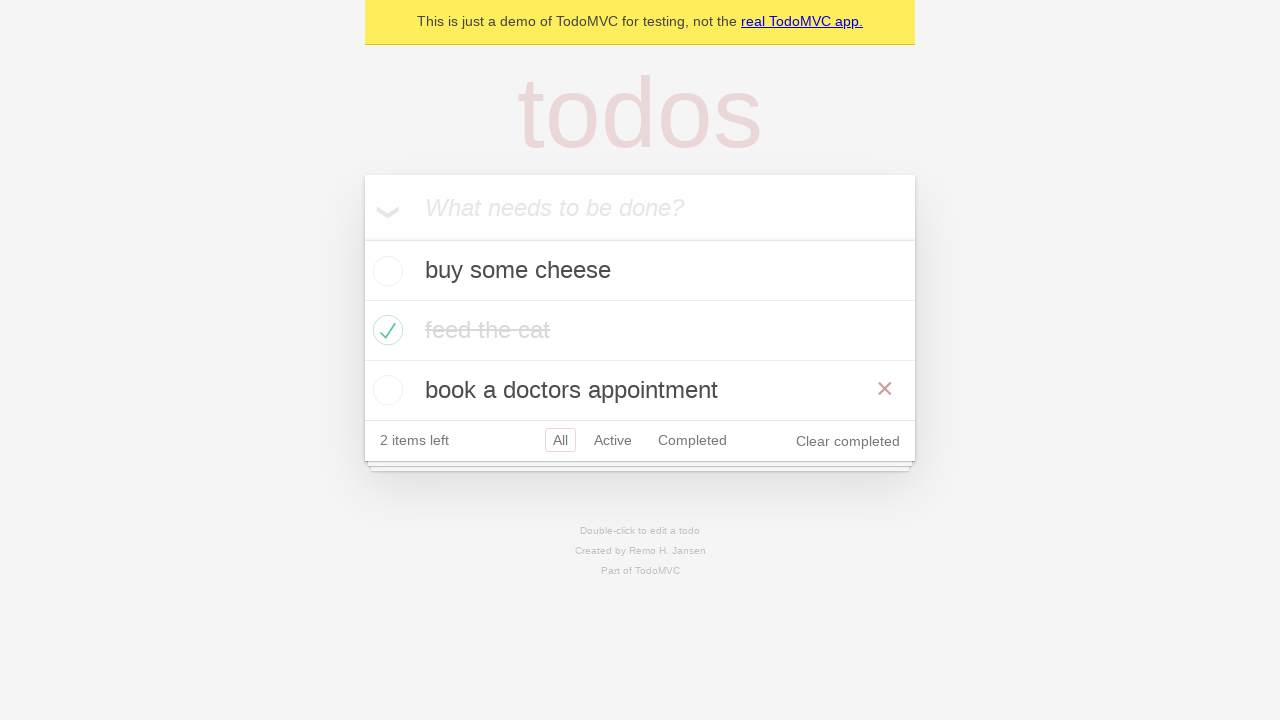